Tests window switching functionality by clicking a link that opens a new tab/window, switching to that new window, and verifying the h1 text contains "Elemental Selenium"

Starting URL: https://the-internet.herokuapp.com/iframe

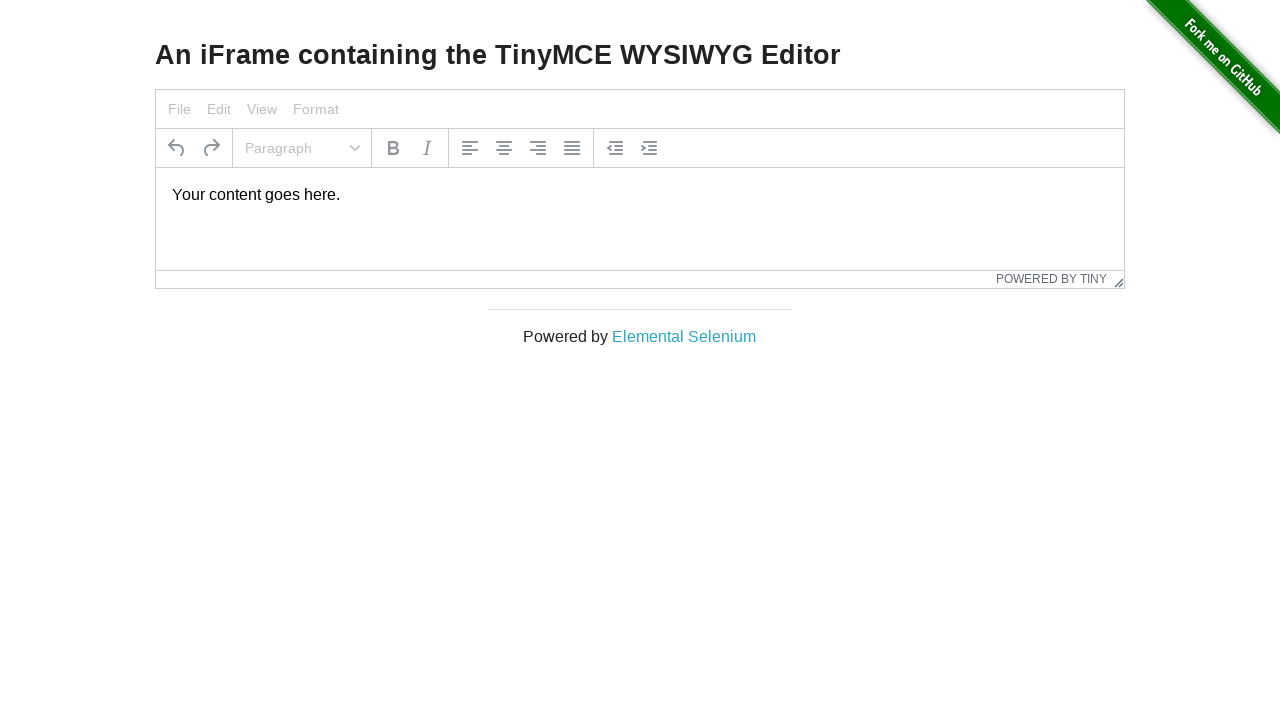

Clicked 'Elemental Selenium' link to open new window/tab at (684, 336) on text=Elemental Selenium
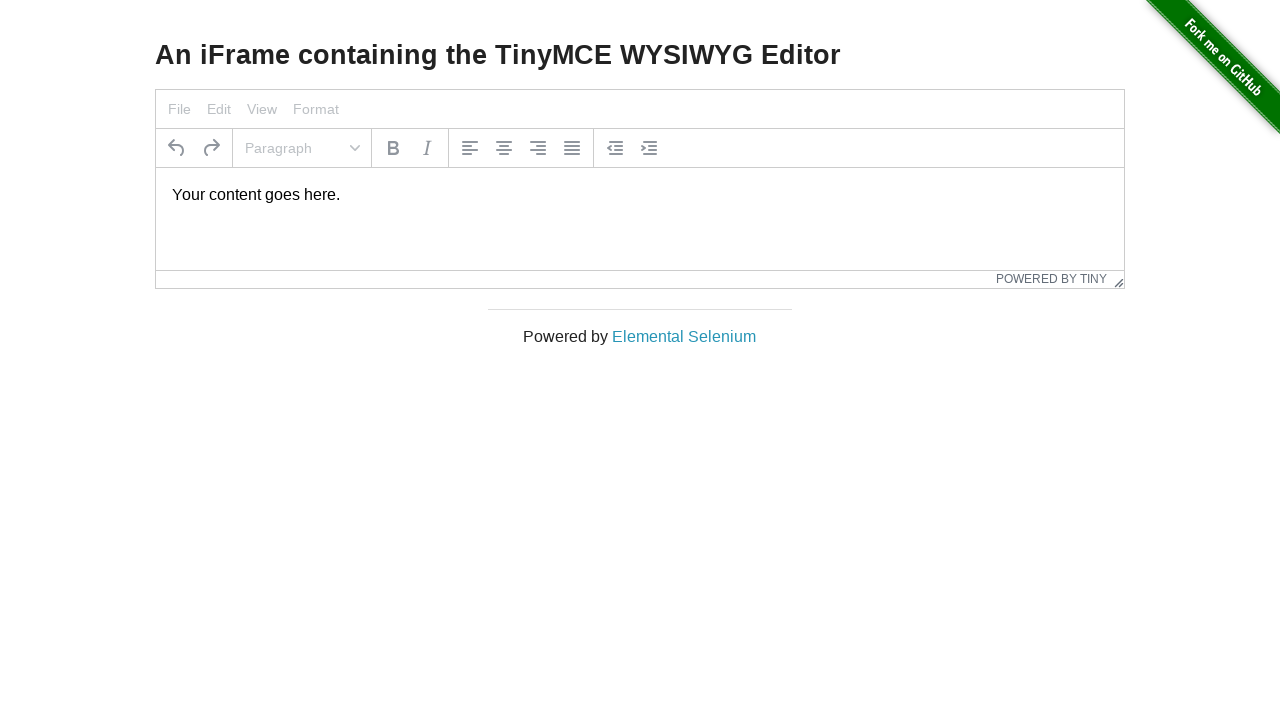

Retrieved new page/window handle
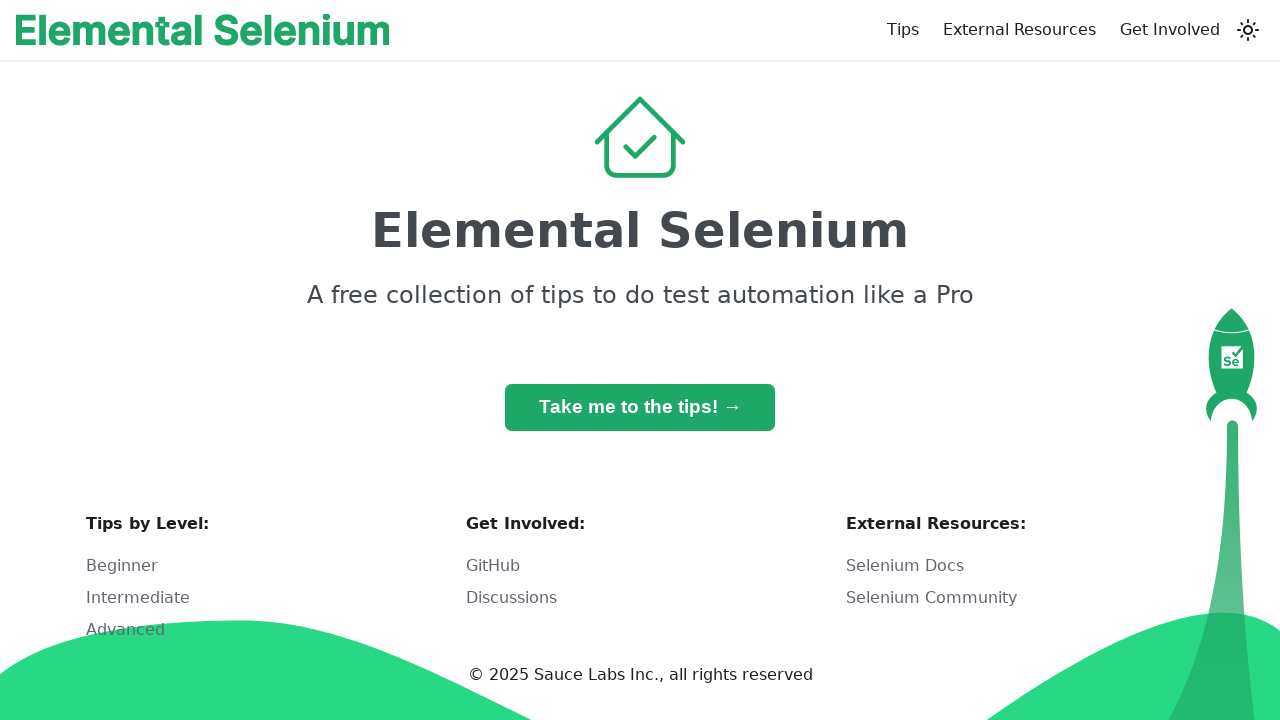

New page loaded successfully
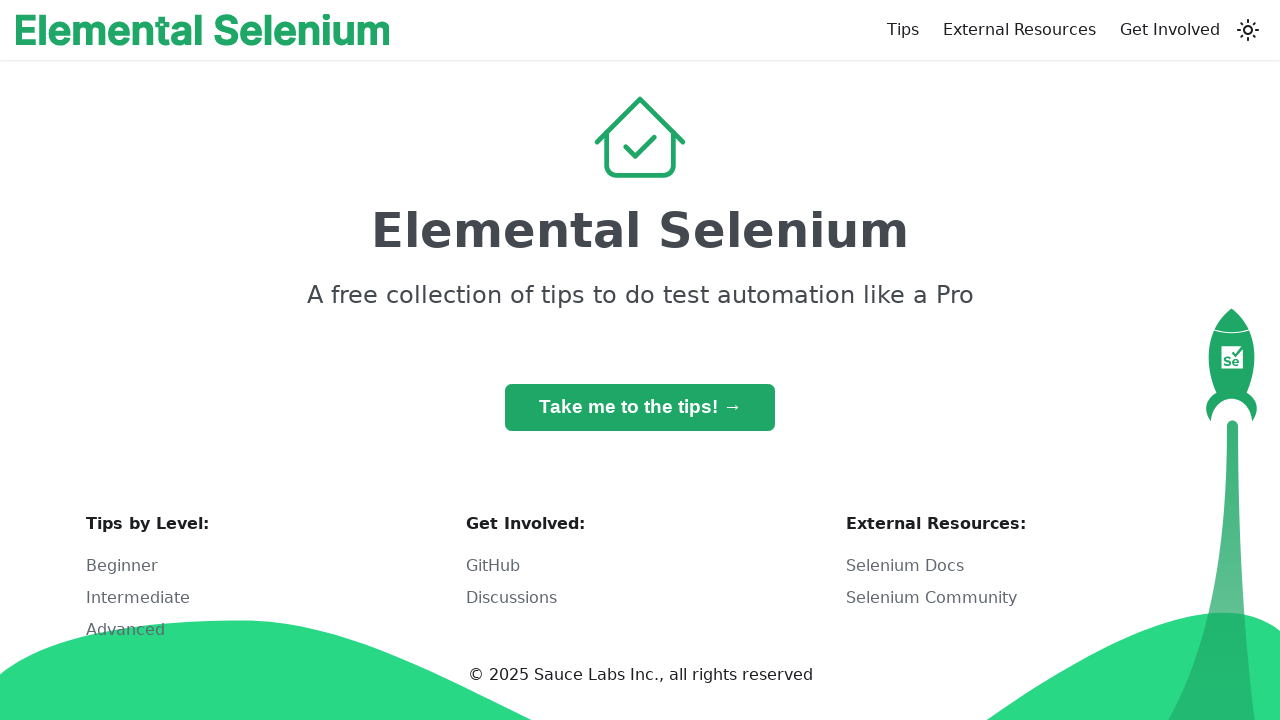

Retrieved h1 text content from new page
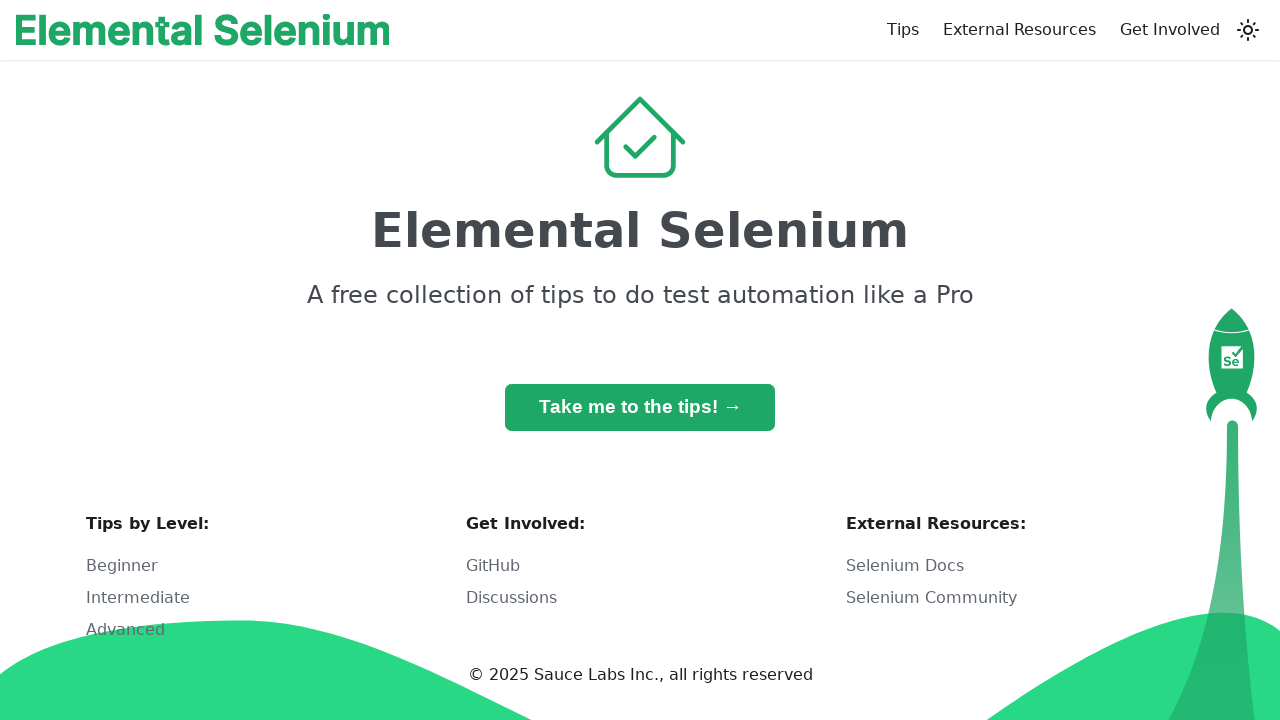

Verified h1 text contains 'Elemental Selenium'
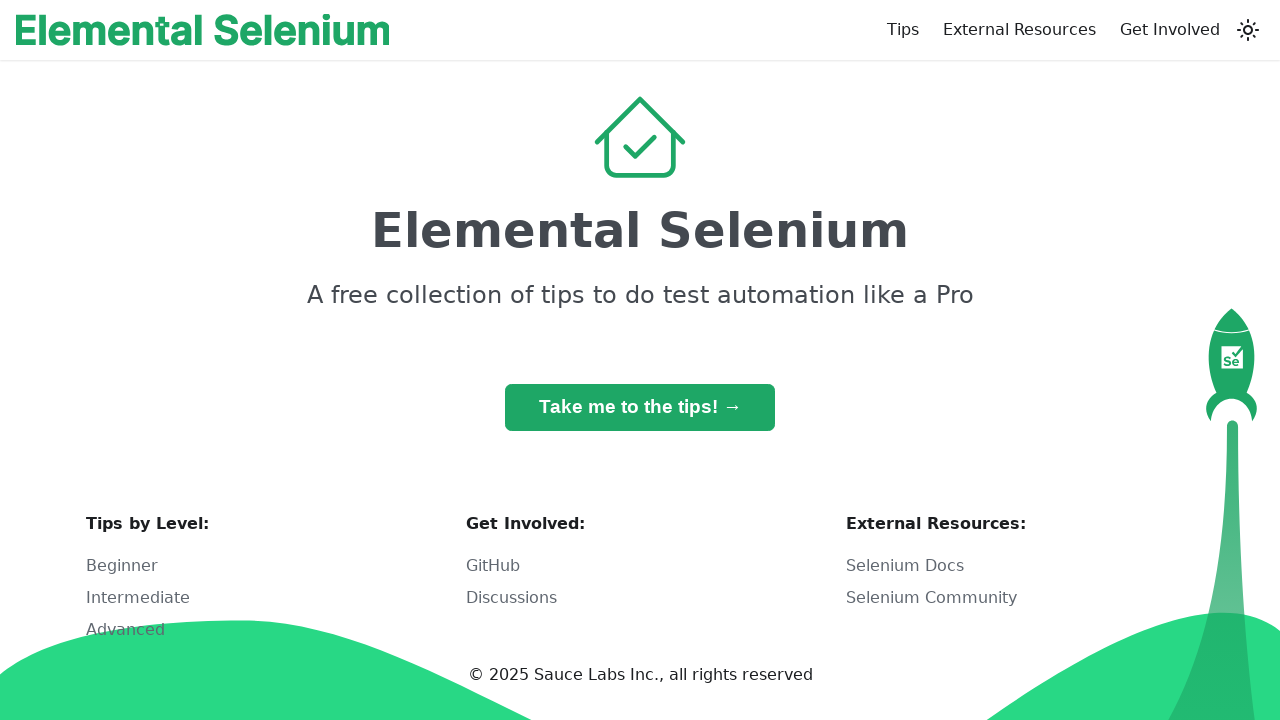

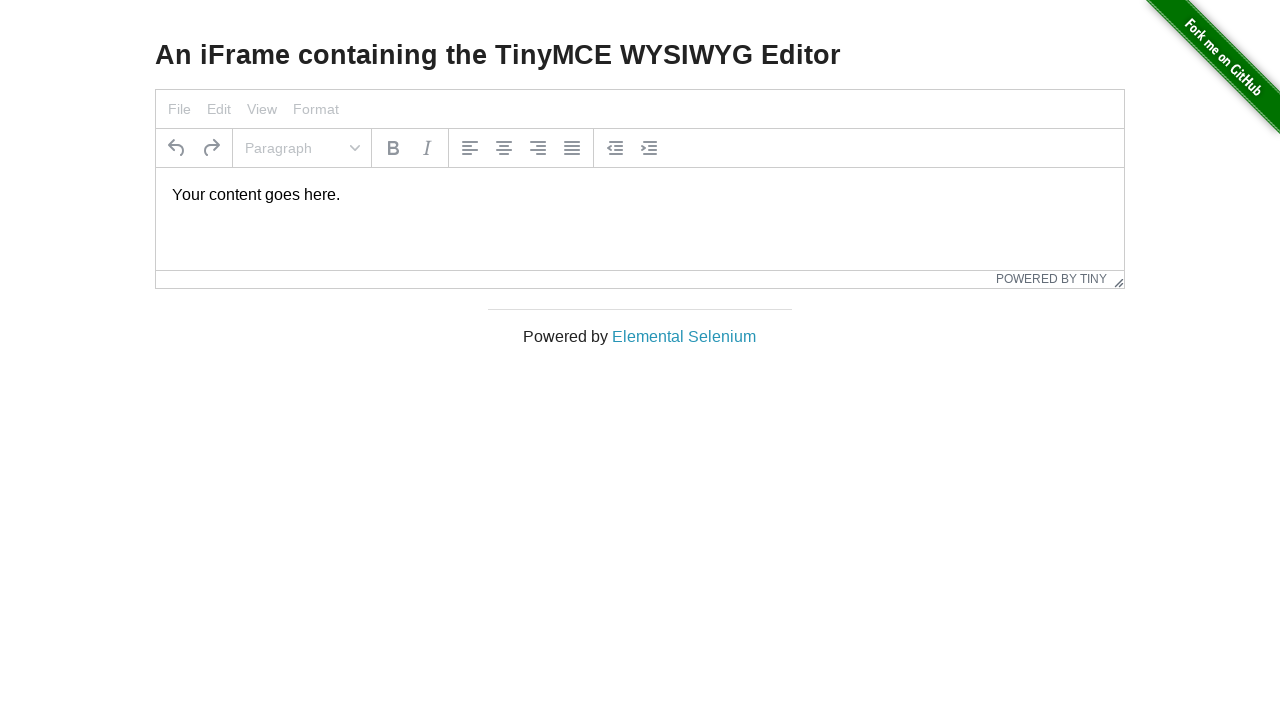